Tests decreasing the size value by pressing left arrow keys twice on the size slider

Starting URL: https://labasse.github.io/fruits/portrait.html

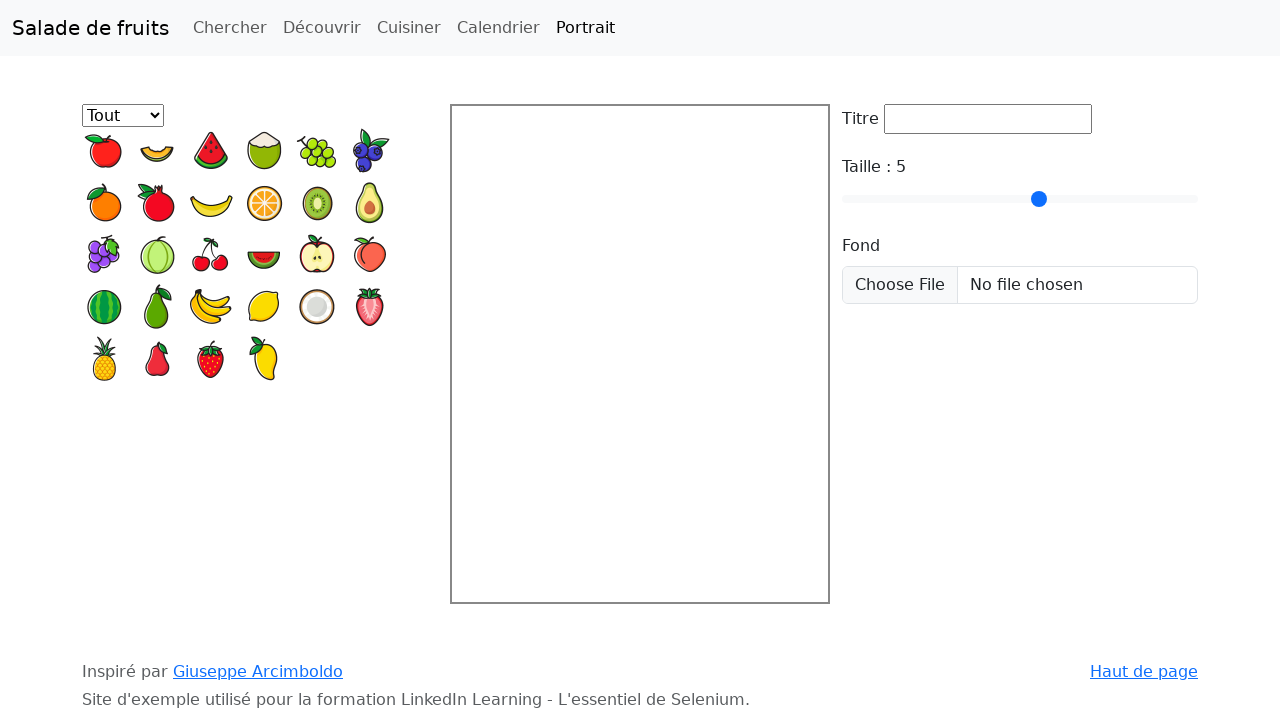

Navigated to portrait page
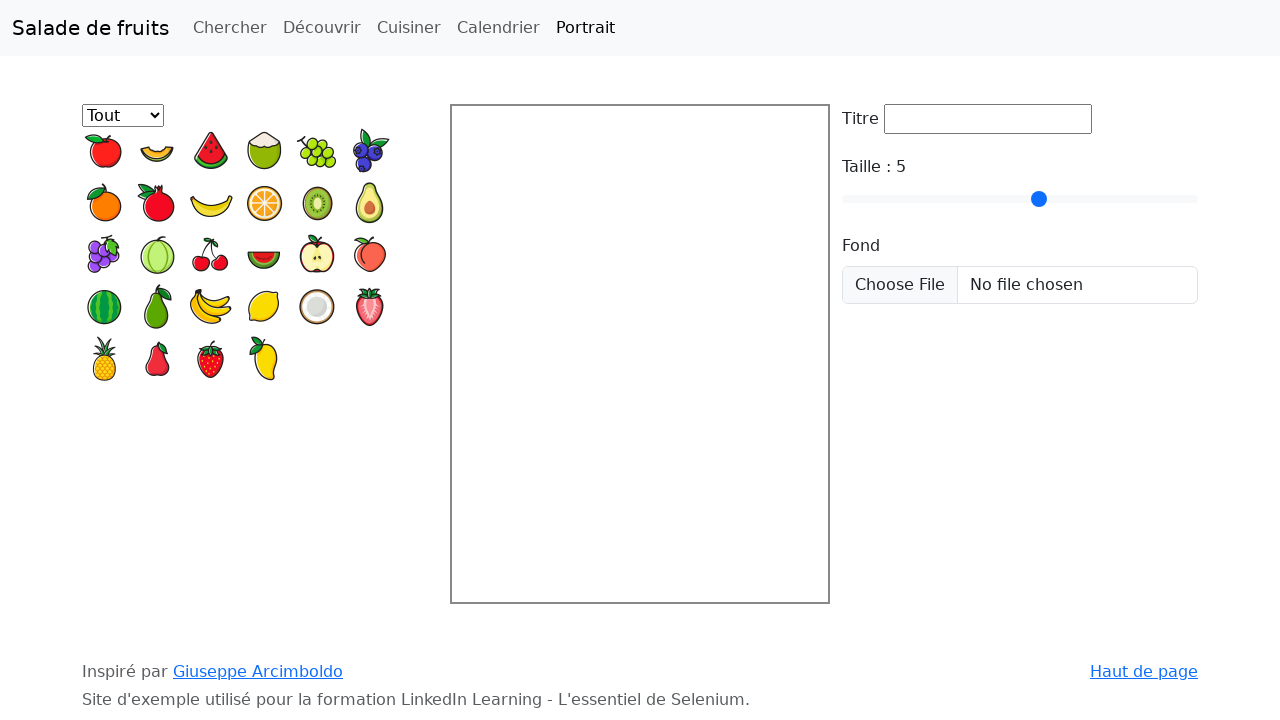

Clicked on size slider element at (1020, 199) on #taille
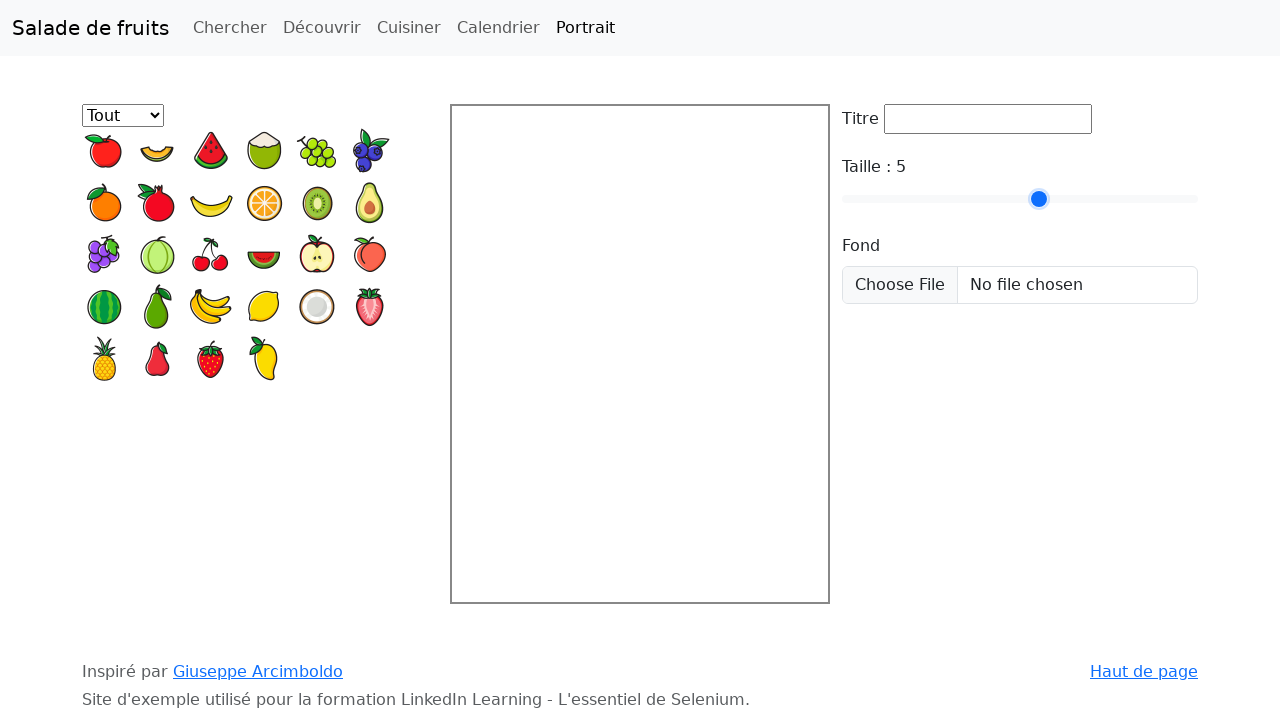

Pressed left arrow key once to decrease size on #taille
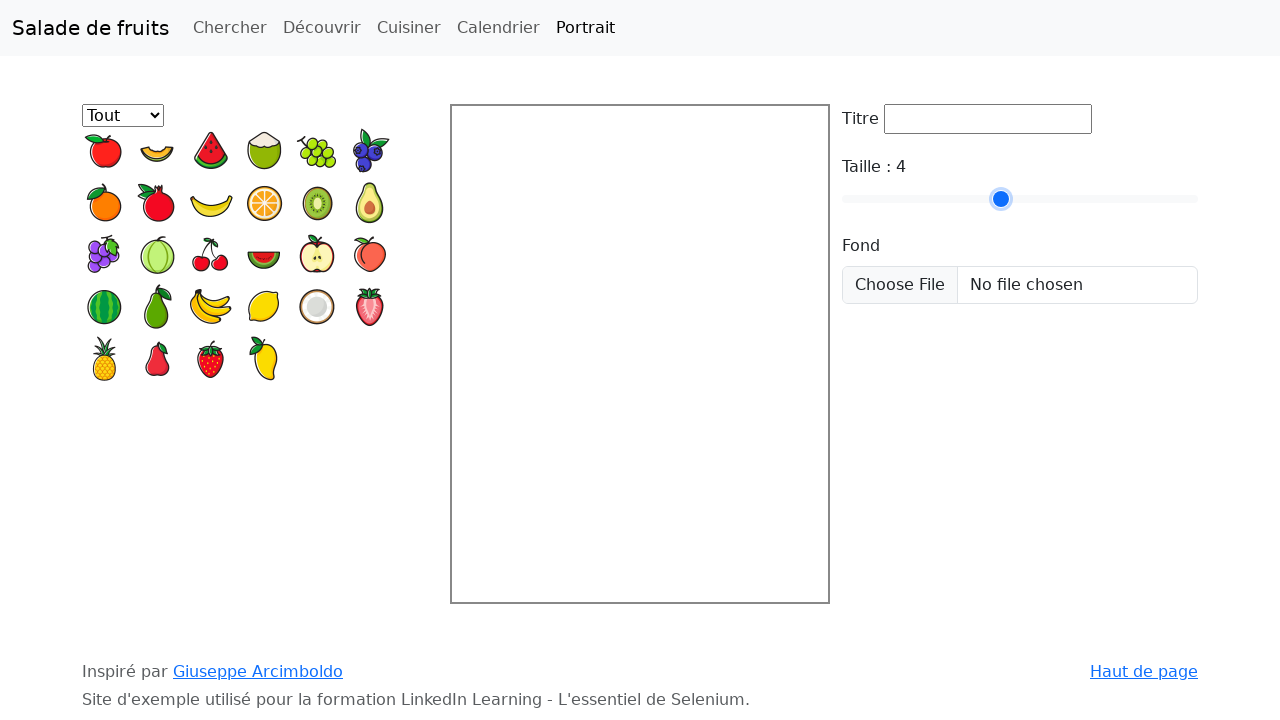

Pressed left arrow key twice to further decrease size on #taille
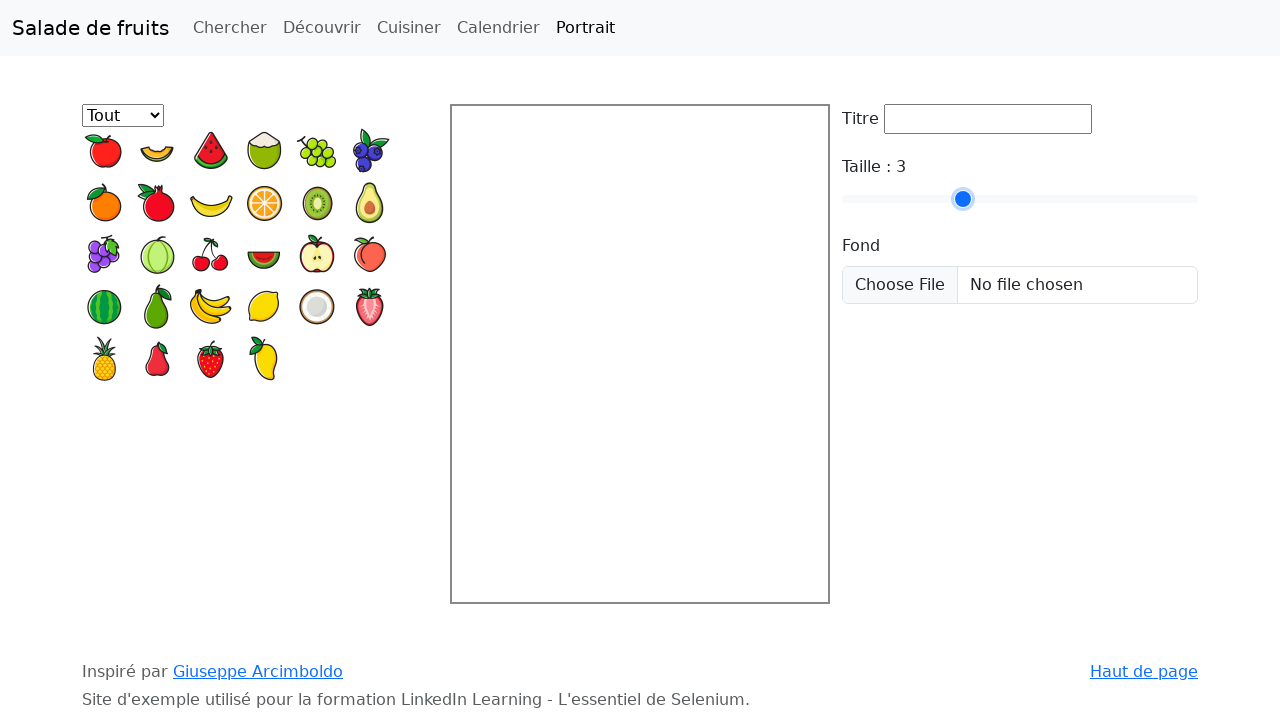

Size value updated after arrow key presses
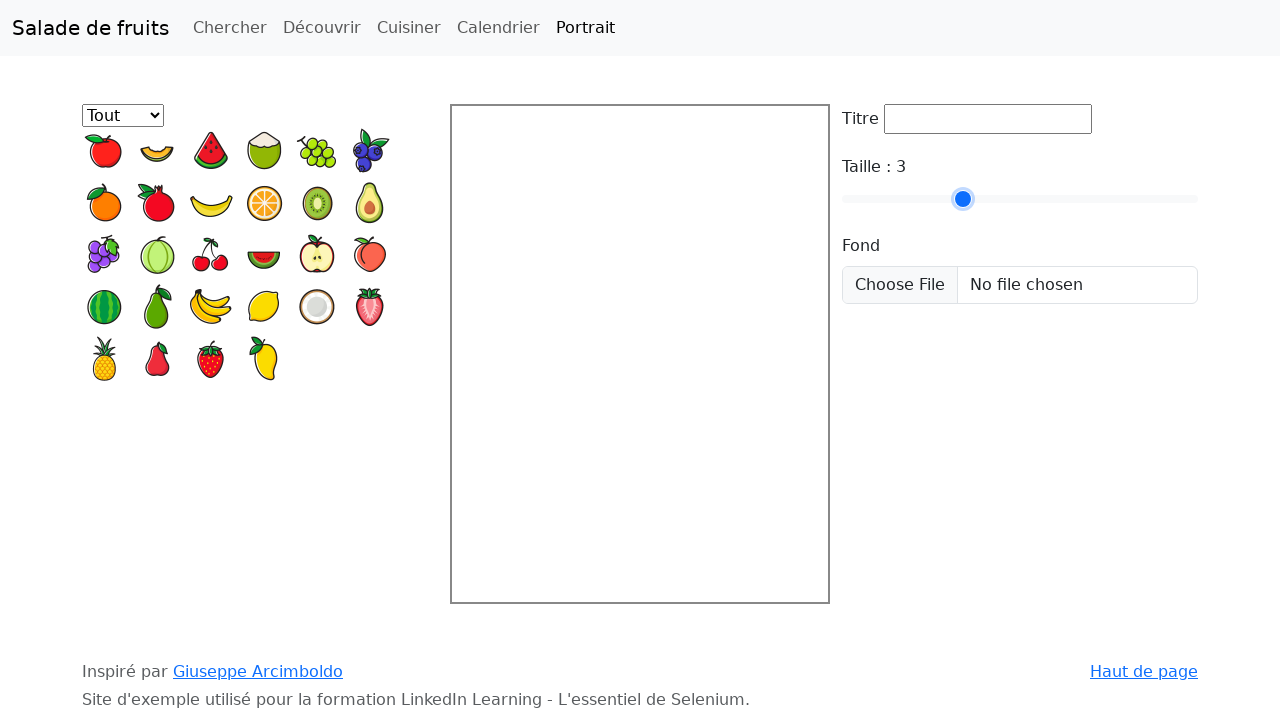

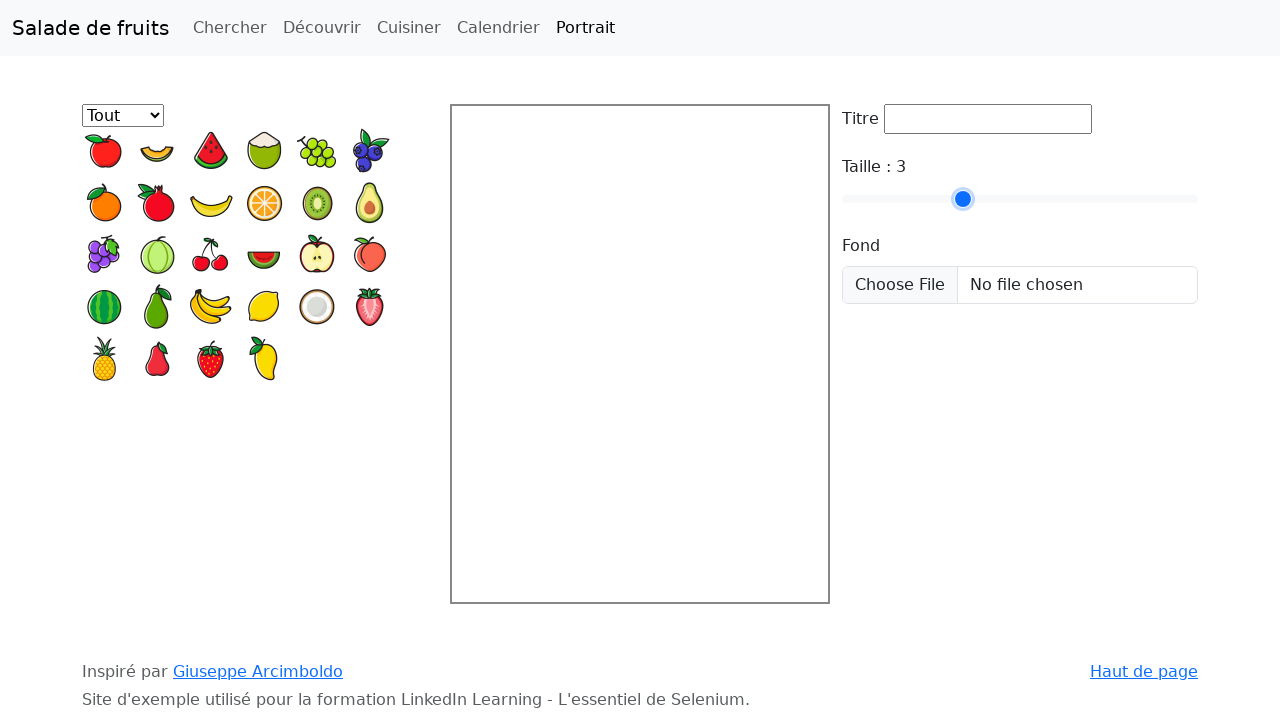